Tests dynamic control removal and waits for confirmation message

Starting URL: http://the-internet.herokuapp.com/dynamic_controls

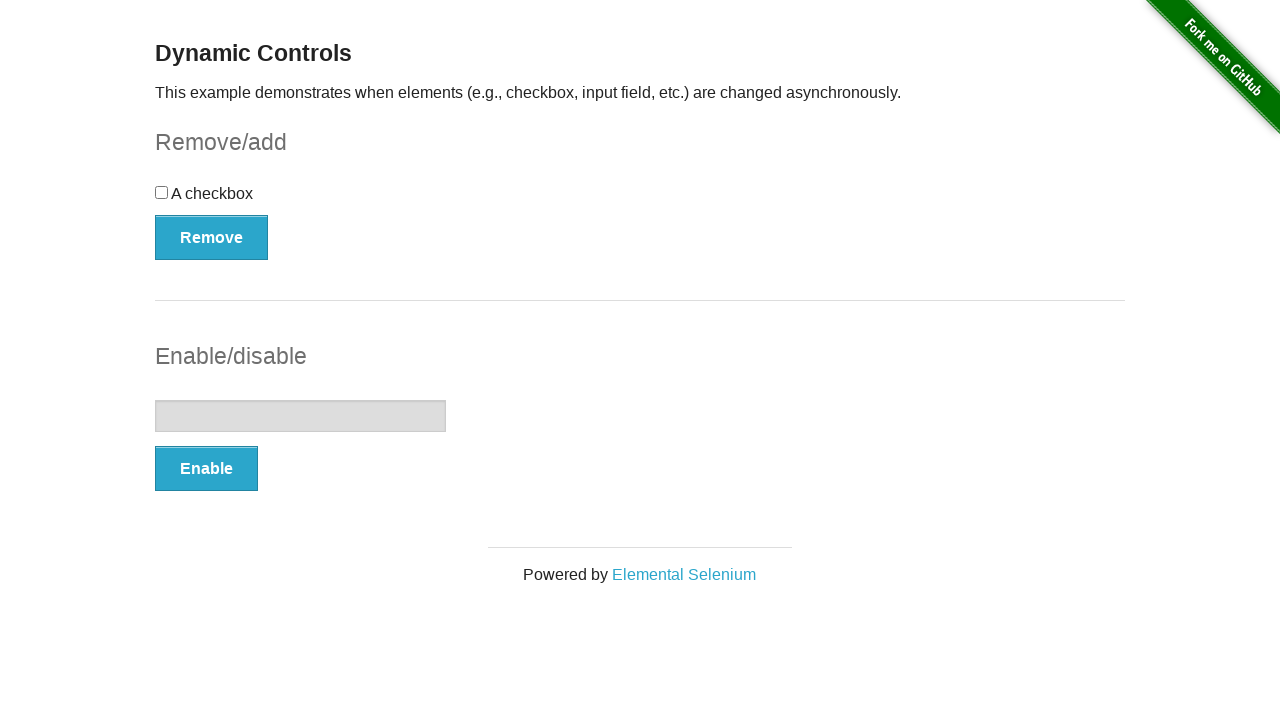

Clicked the Remove button to remove the checkbox at (212, 237) on button:has-text('Remove')
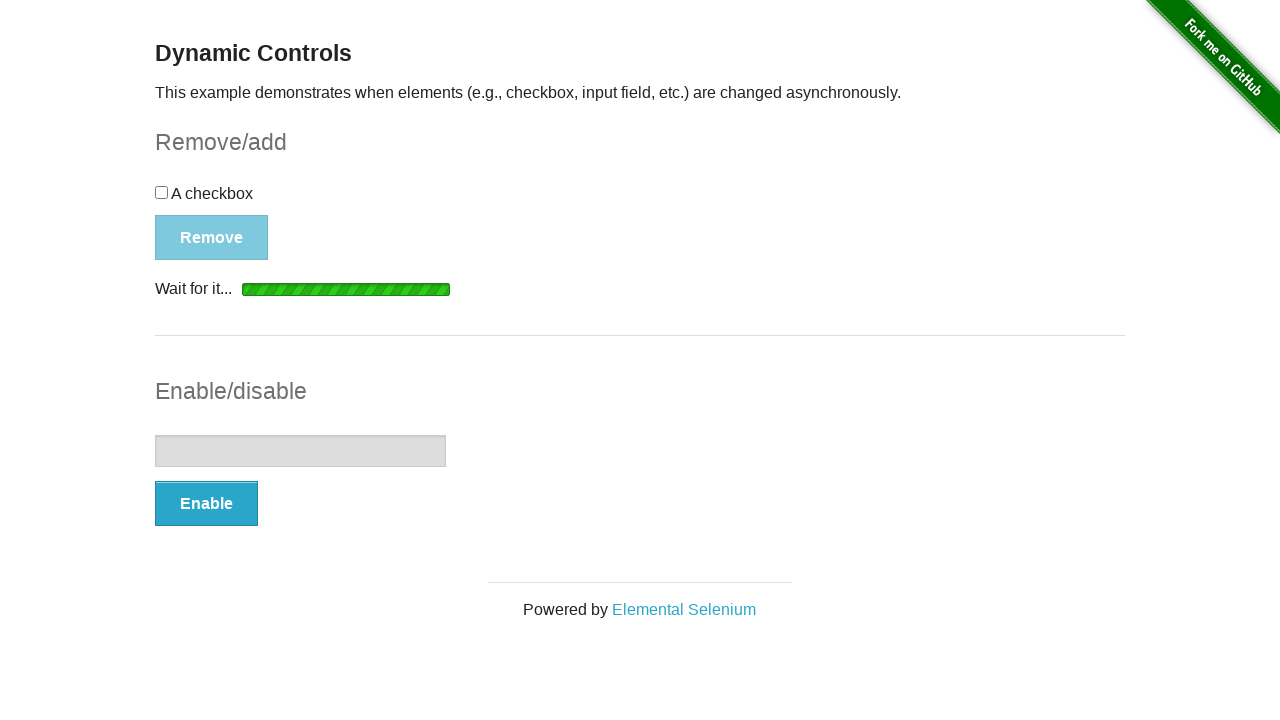

Waited for confirmation message to appear
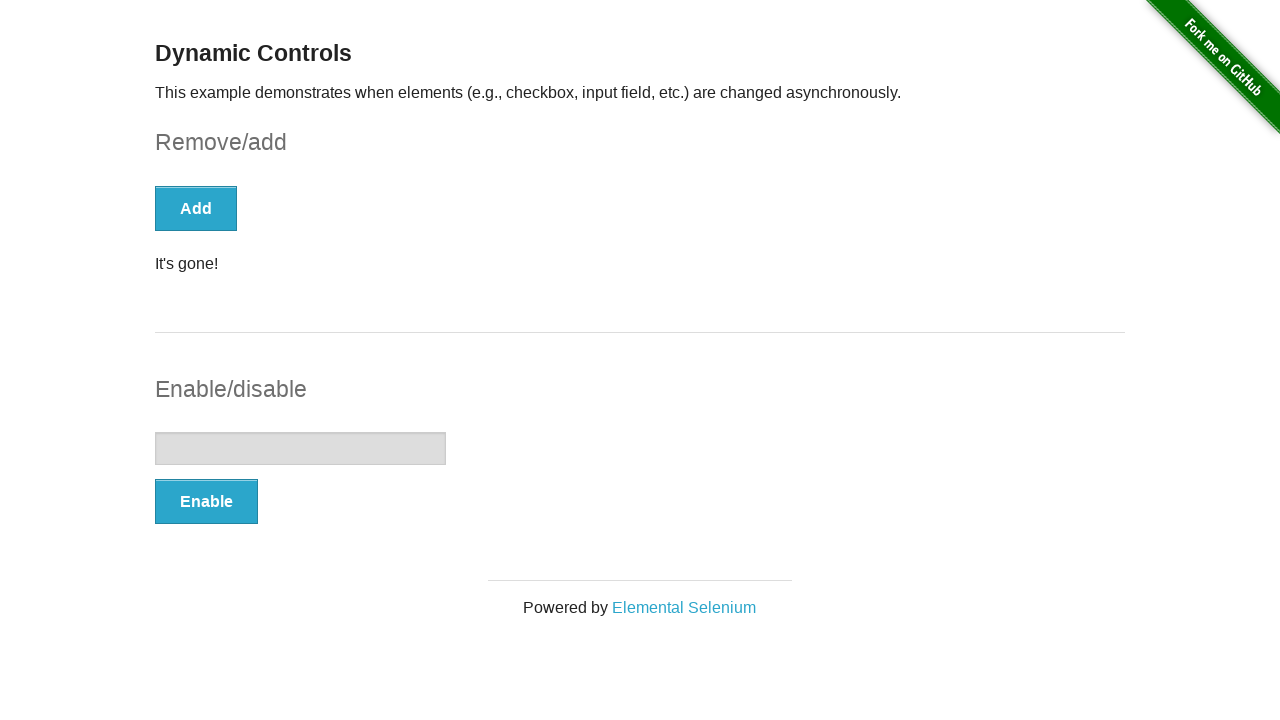

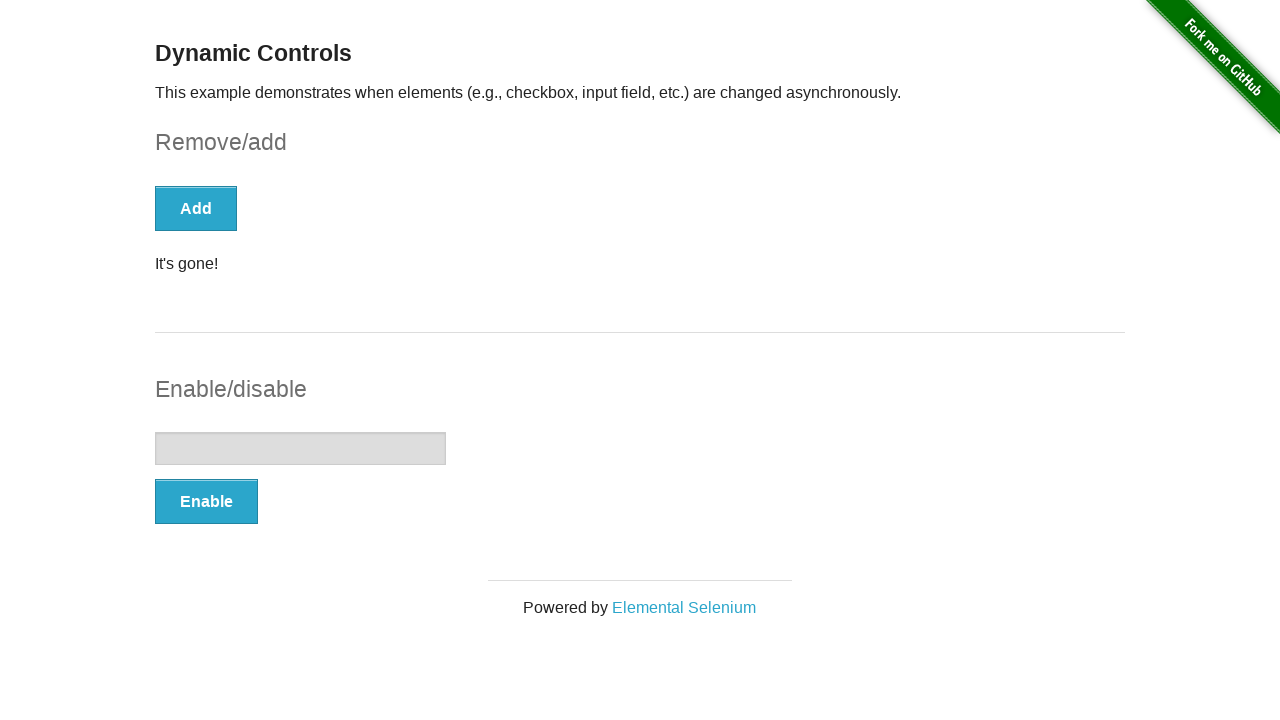